Tests a simple calculator application by entering two numbers, clicking the calculate button, and verifying the result displays correctly.

Starting URL: https://juliemr.github.io/protractor-demo/

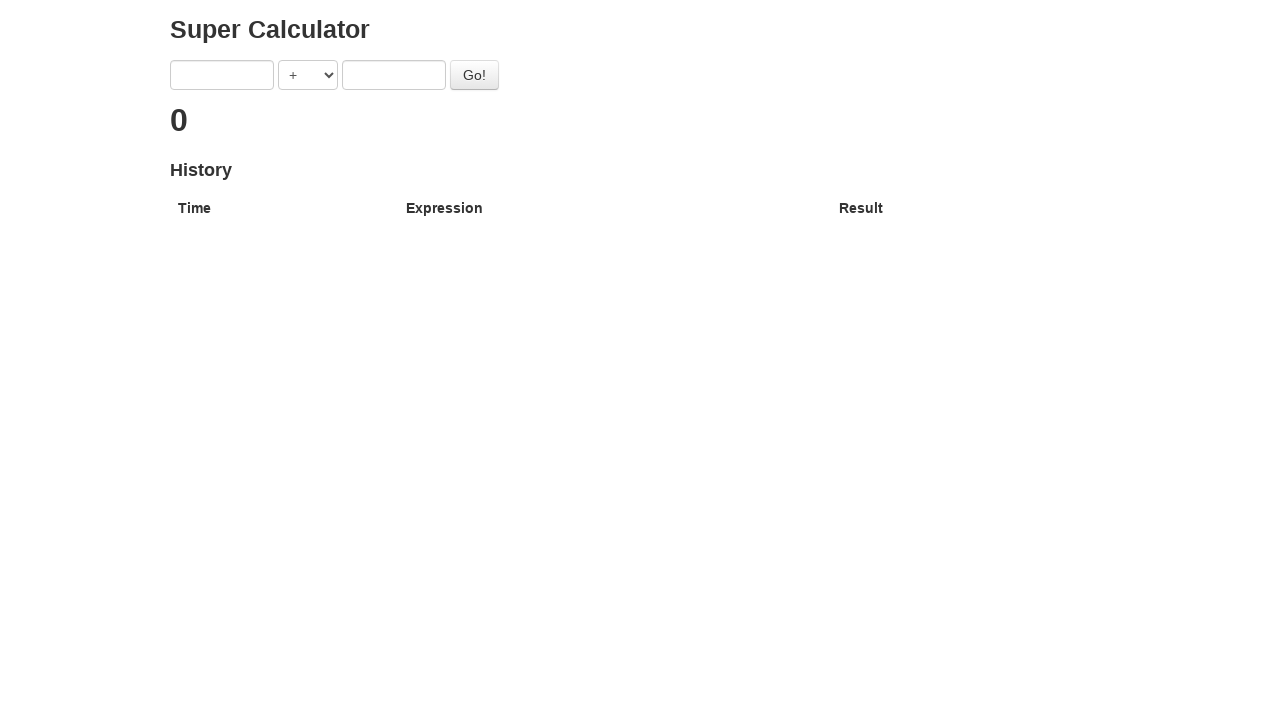

Entered first number '5' into the calculator on input[ng-model='first']
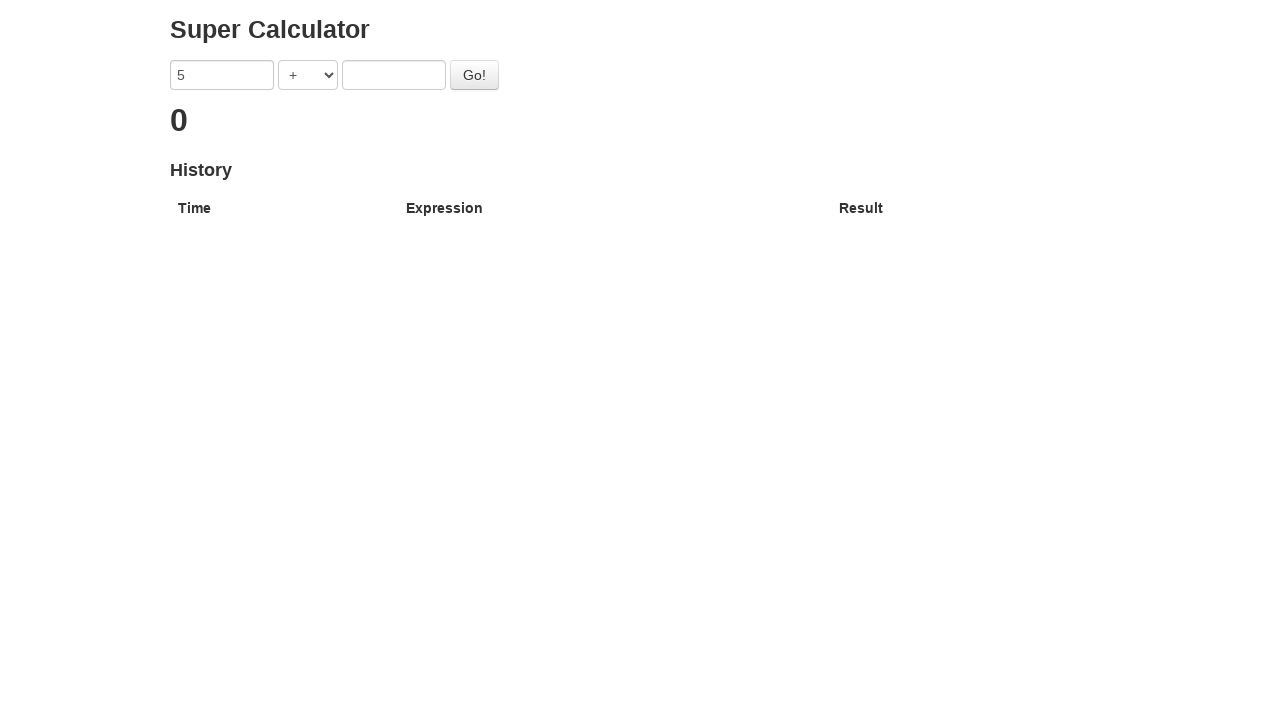

Entered second number '6' into the calculator on input[ng-model='second']
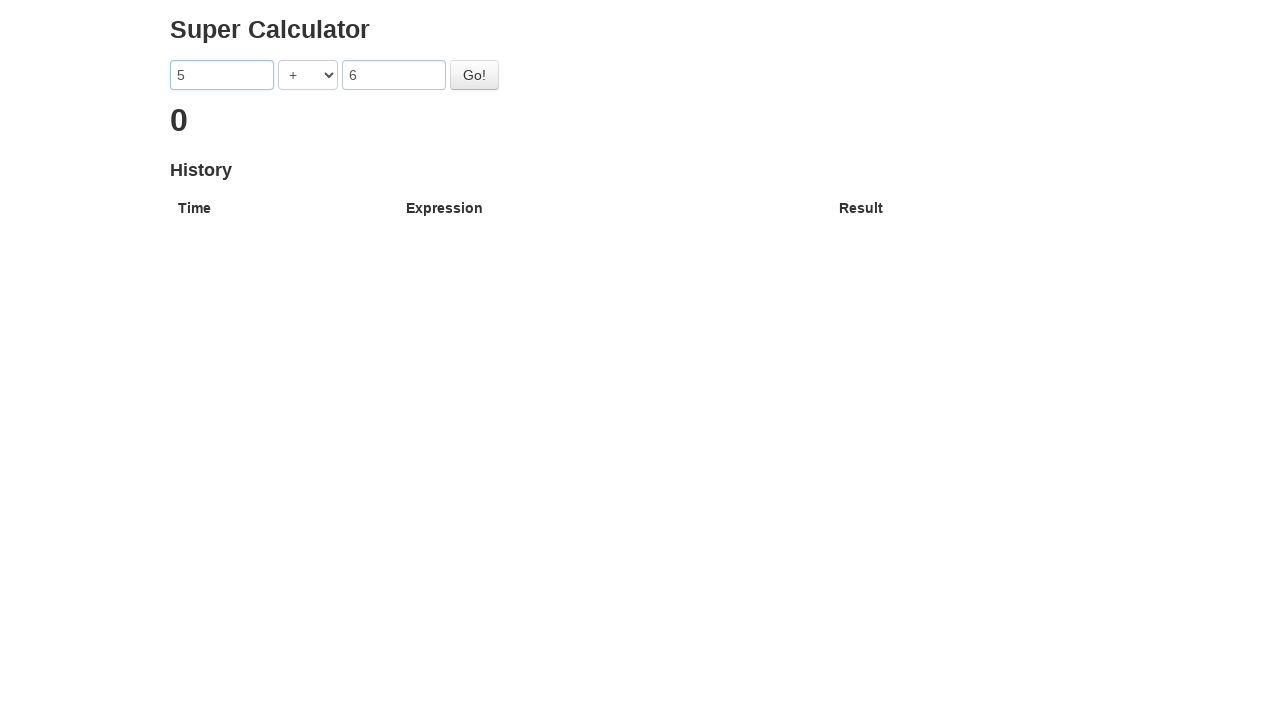

Clicked the calculate button at (474, 75) on #gobutton
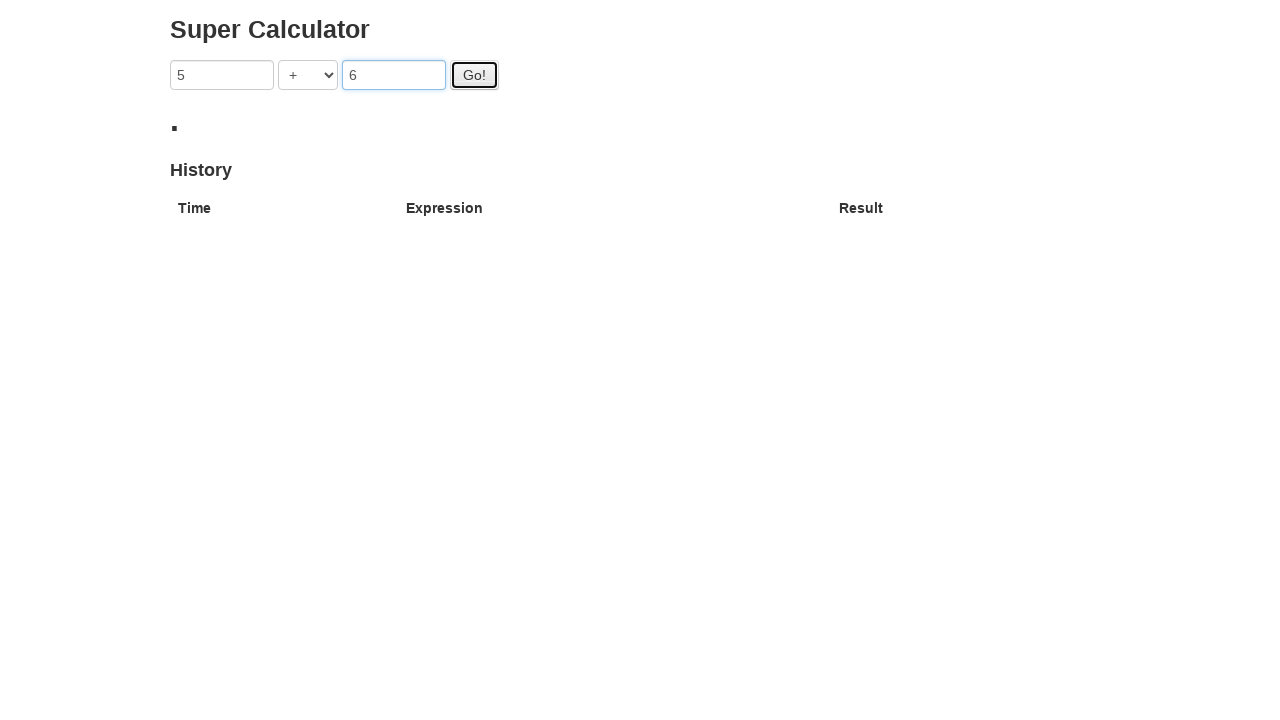

Result '11' displayed correctly
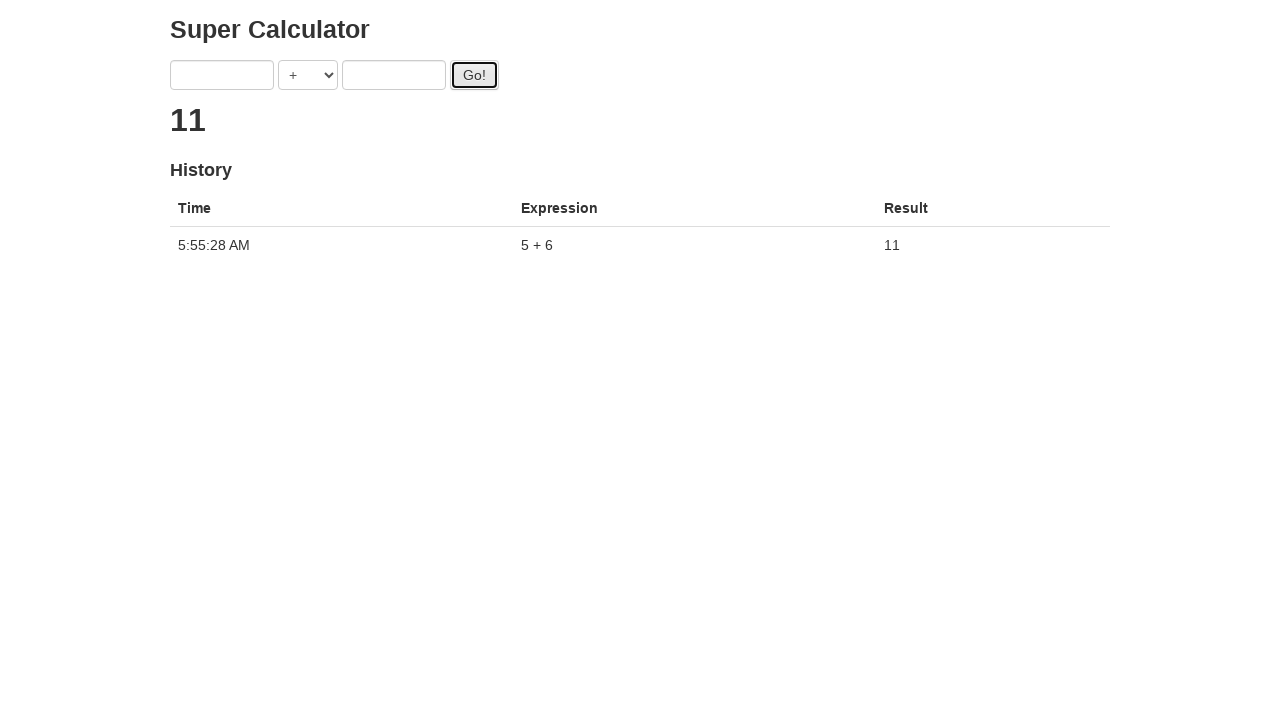

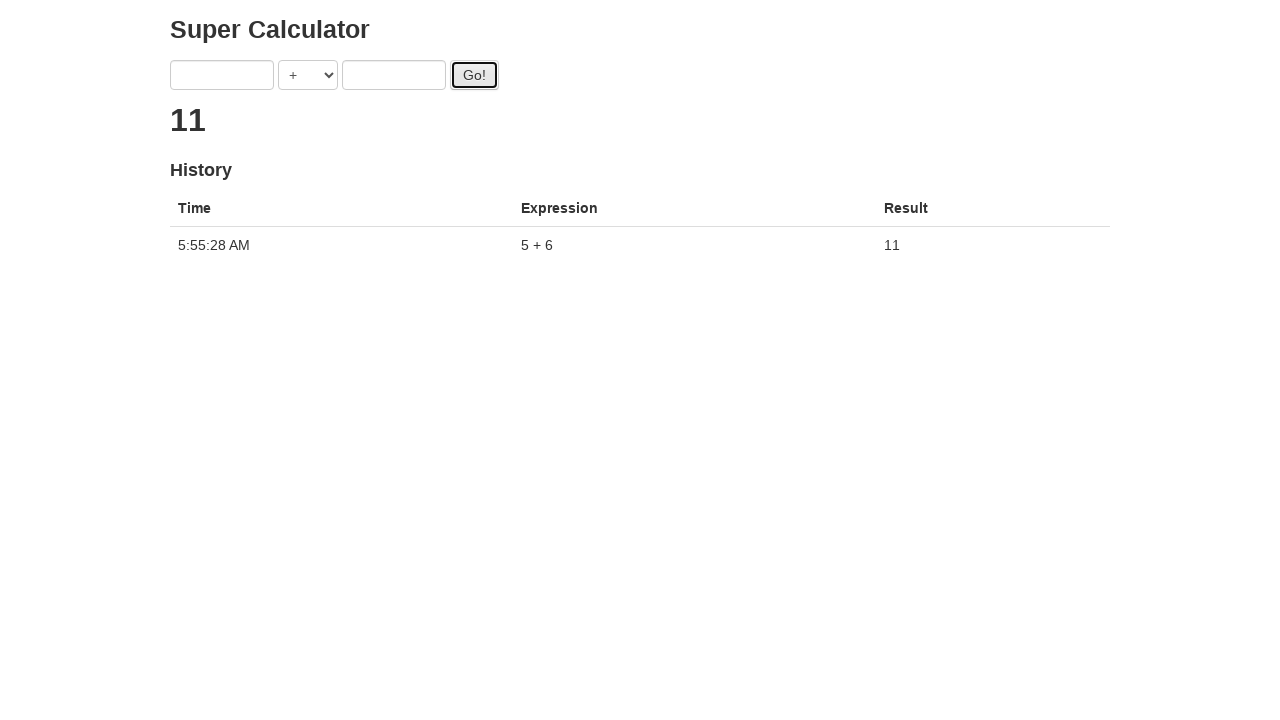